Tests iframe interaction by accessing an embedded iframe, clicking on a mentorship link inside it, and verifying elements loaded.

Starting URL: https://rahulshettyacademy.com/AutomationPractice/

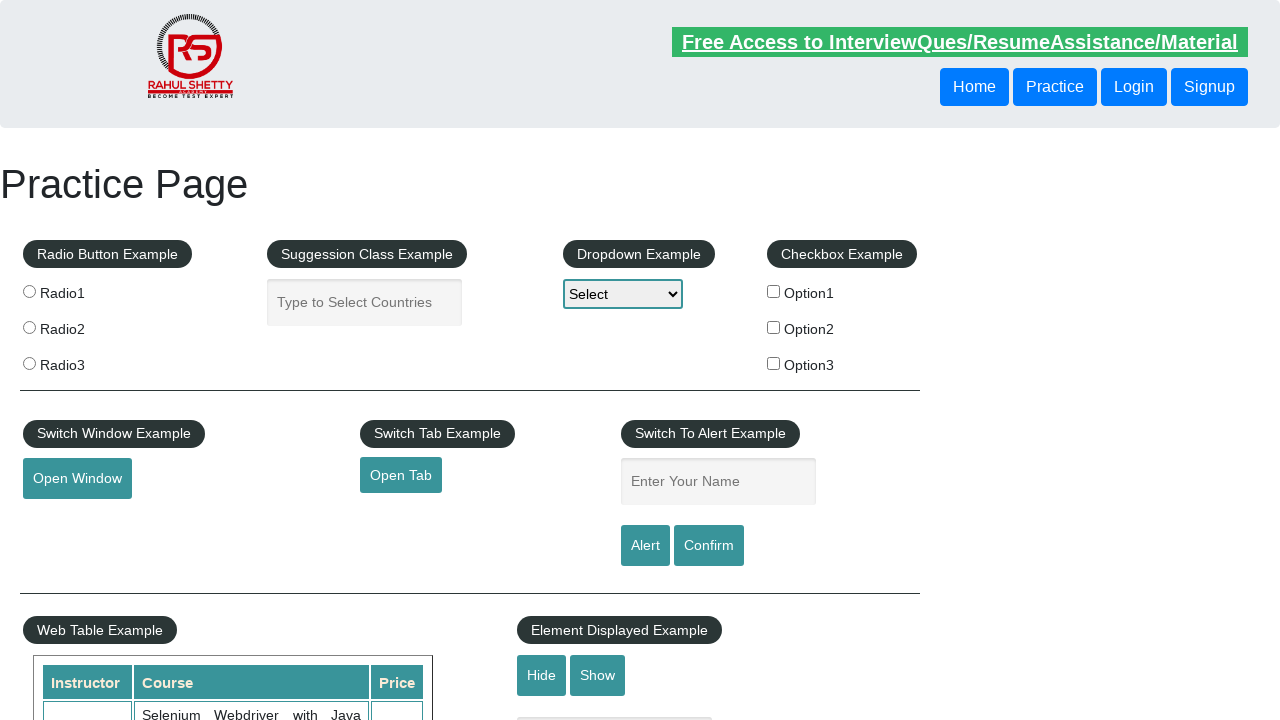

Waited for iframe with id 'courses-iframe' to load
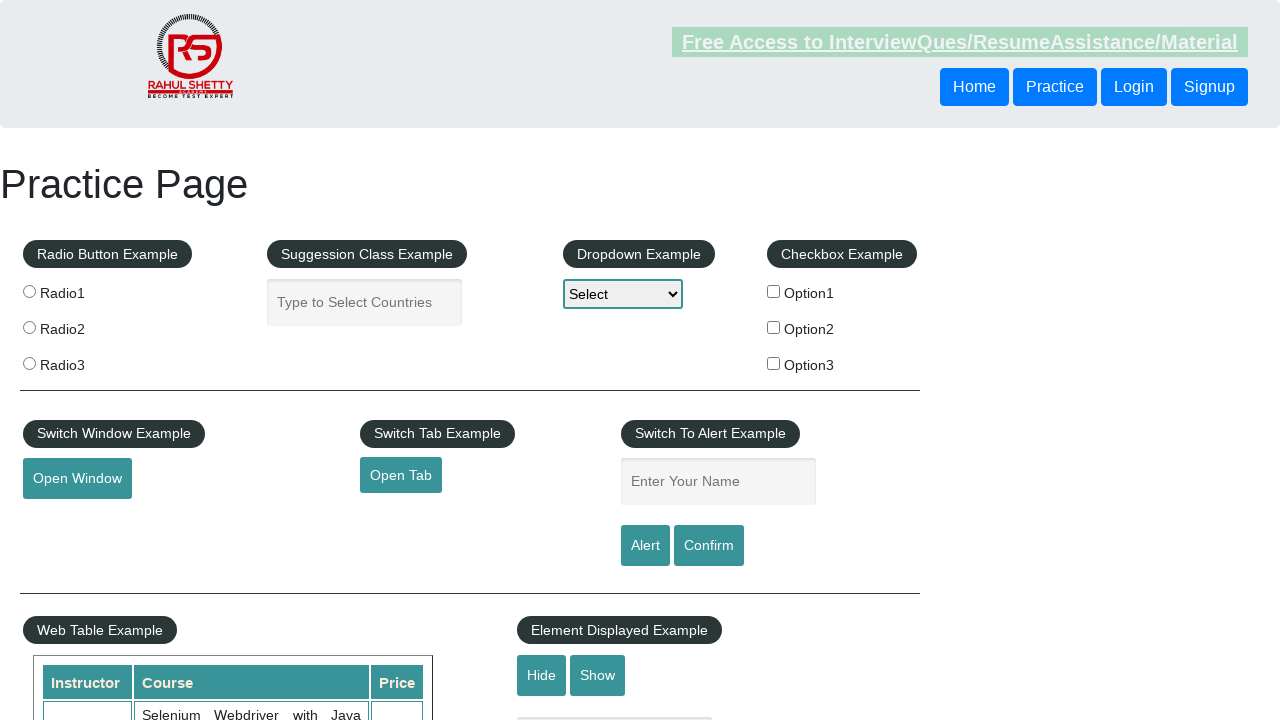

Located iframe element with id 'courses-iframe'
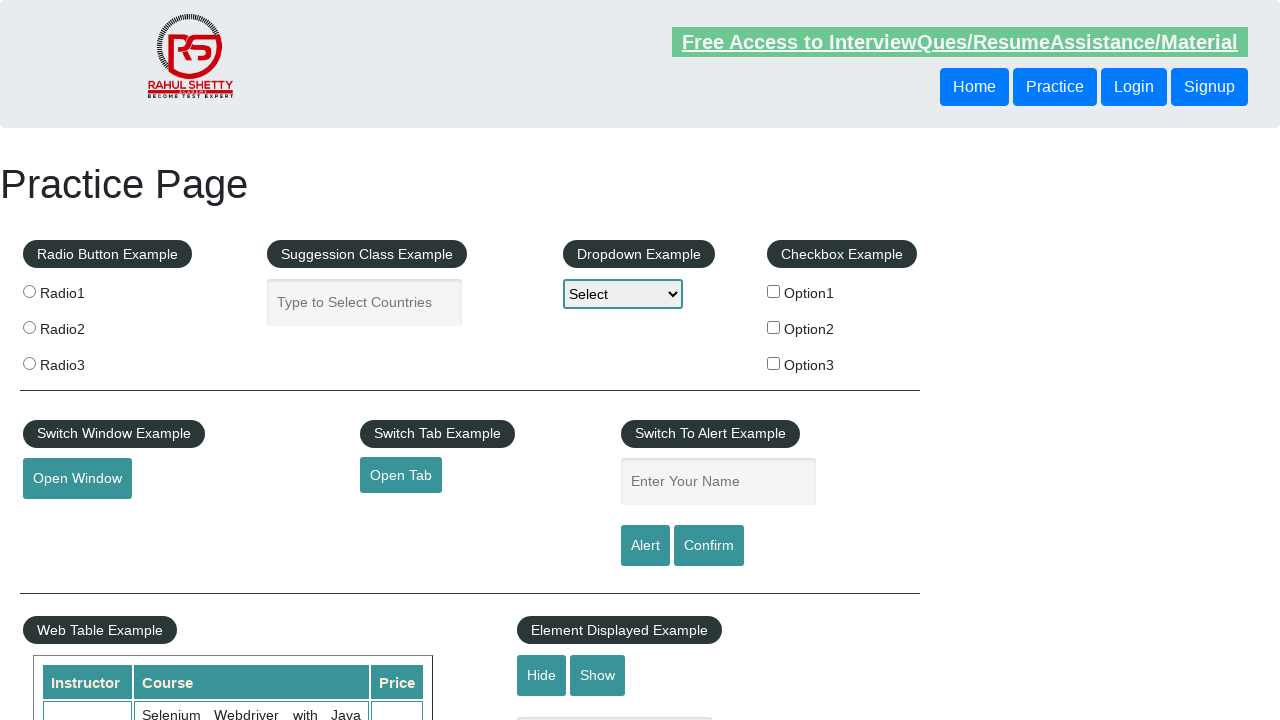

Clicked on mentorship link inside iframe at (618, 360) on #courses-iframe >> internal:control=enter-frame >> a[href='mentorship'] >> nth=0
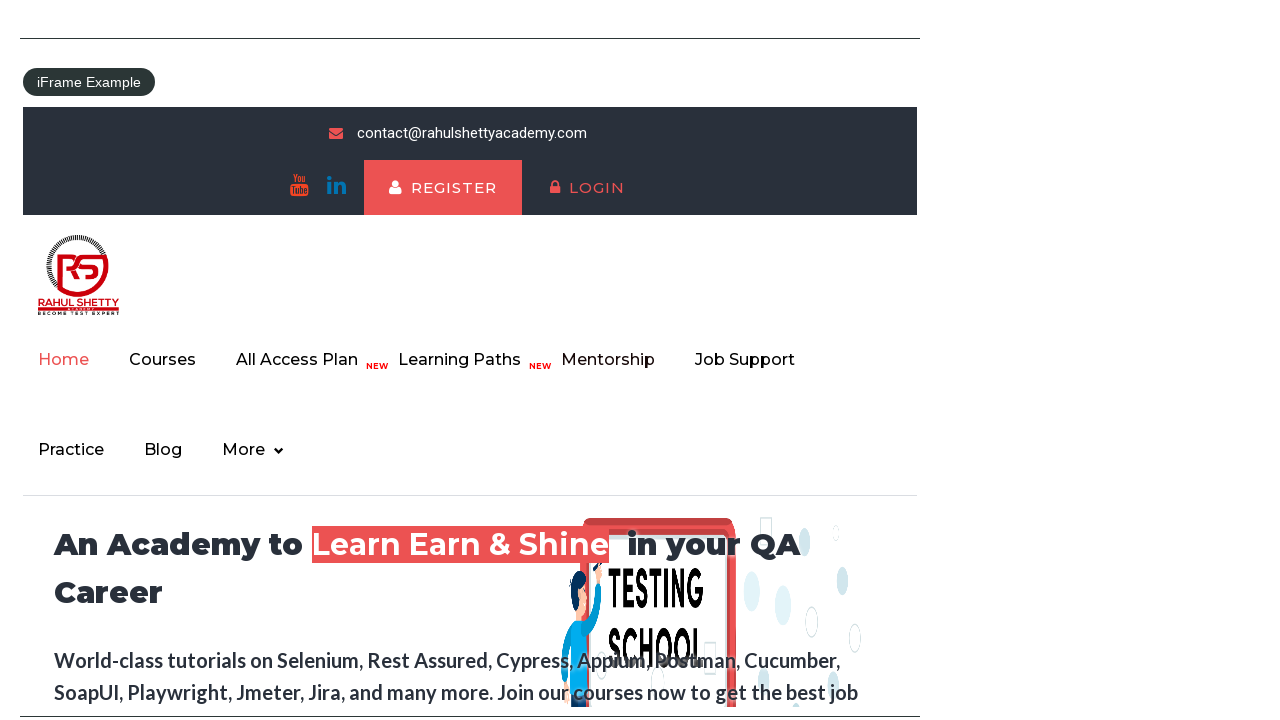

Waited 2000ms for iframe content to load
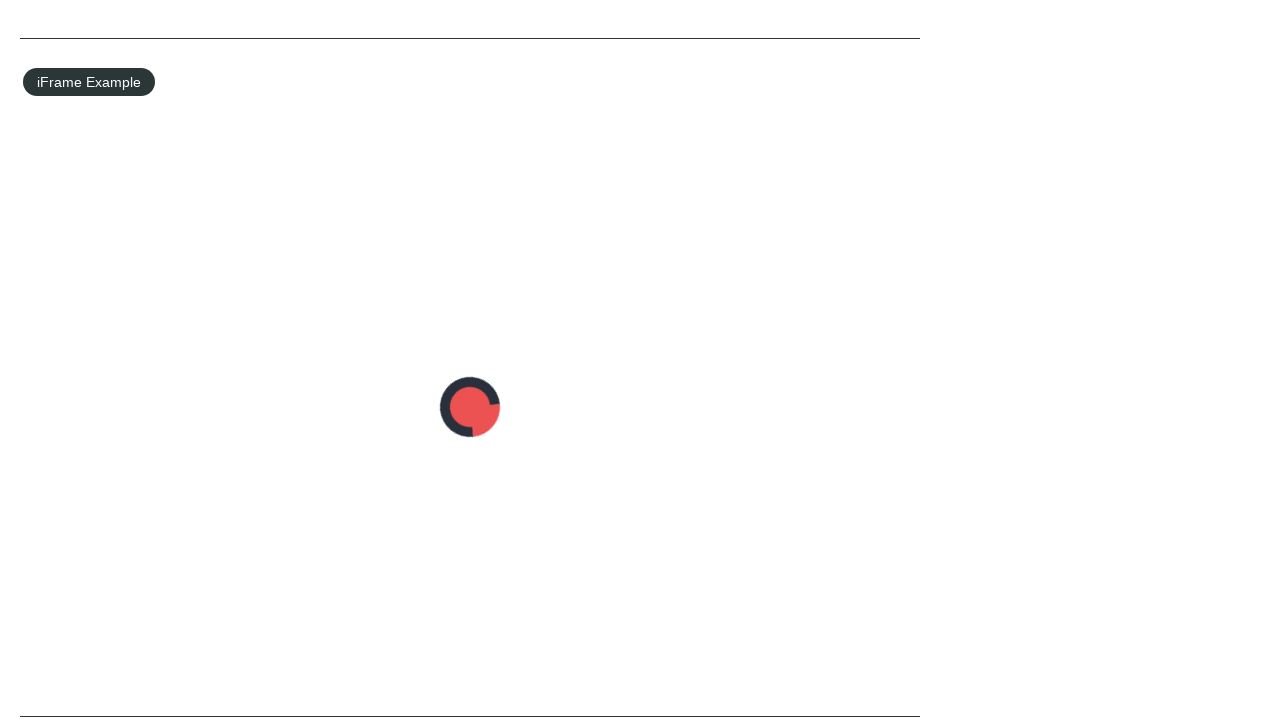

Verified that 2 elements with class 'bg-pattern-1' are present in iframe
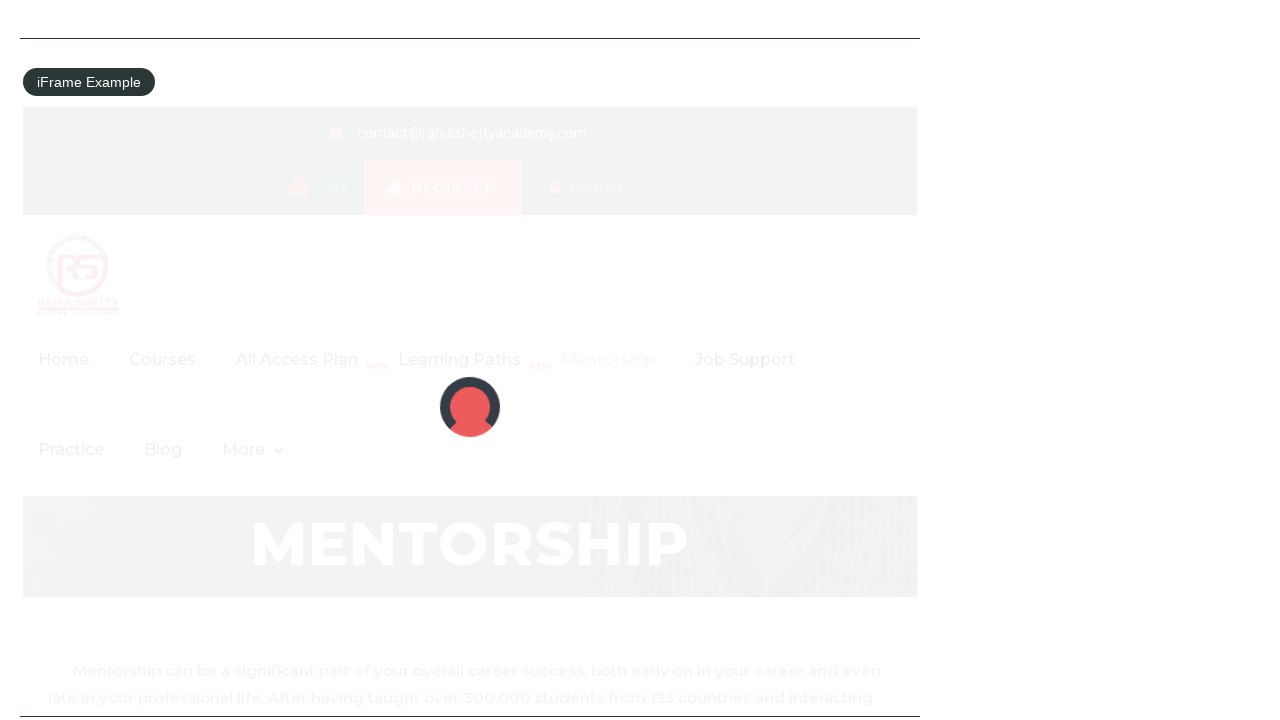

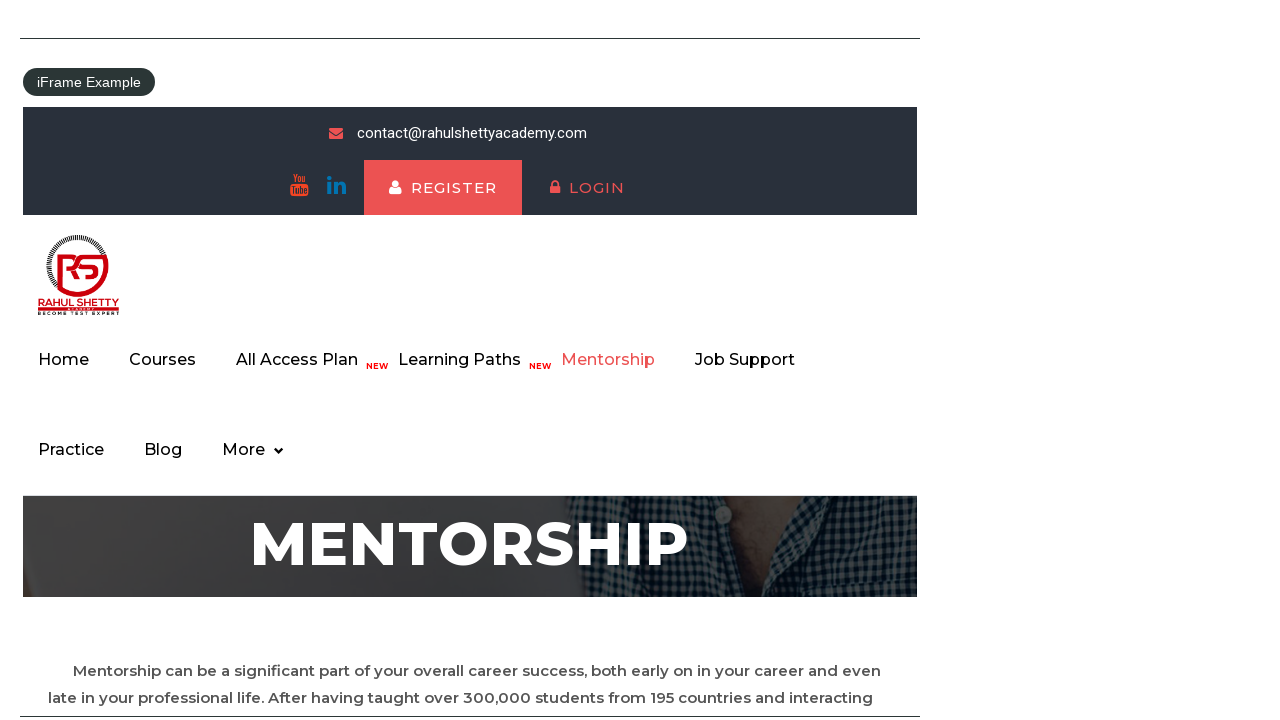